Tests a form submission by filling in text fields including full name, email, current address, and permanent address, then submitting the form

Starting URL: https://demoqa.com/elements

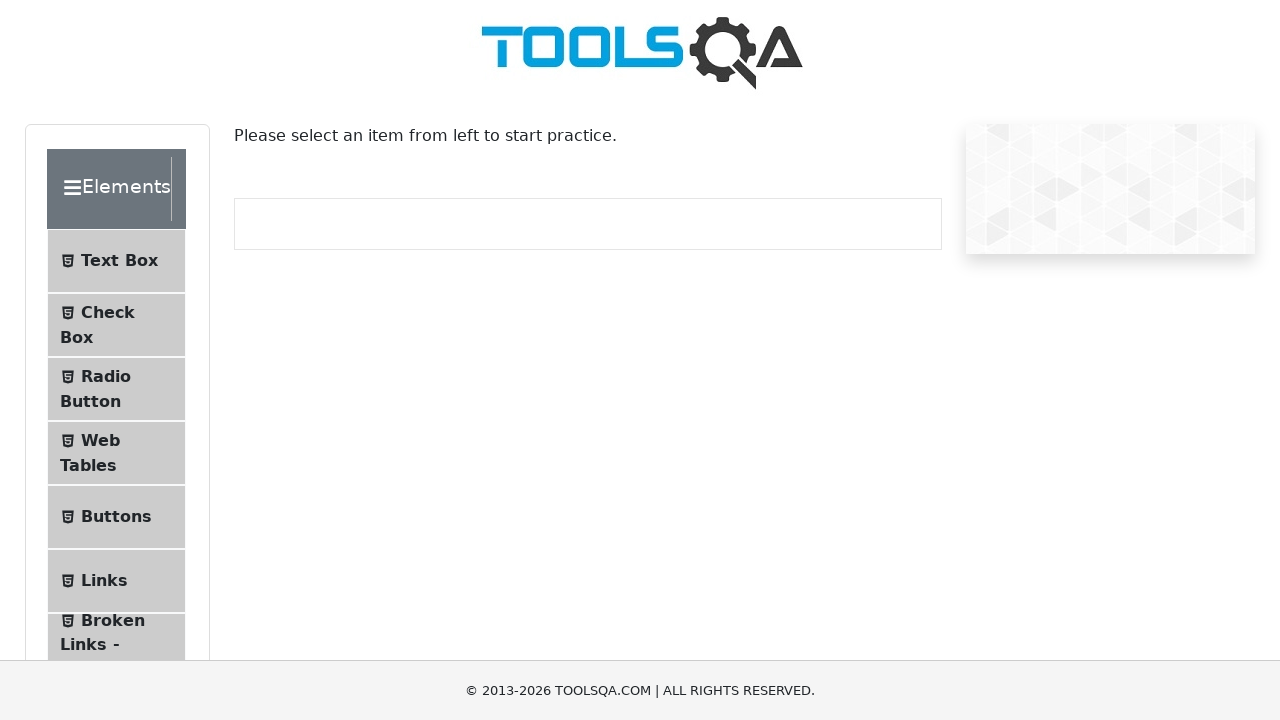

Clicked on the first text box menu item to navigate to the form at (116, 261) on .left-pannel .element-group:first-child li:first-child
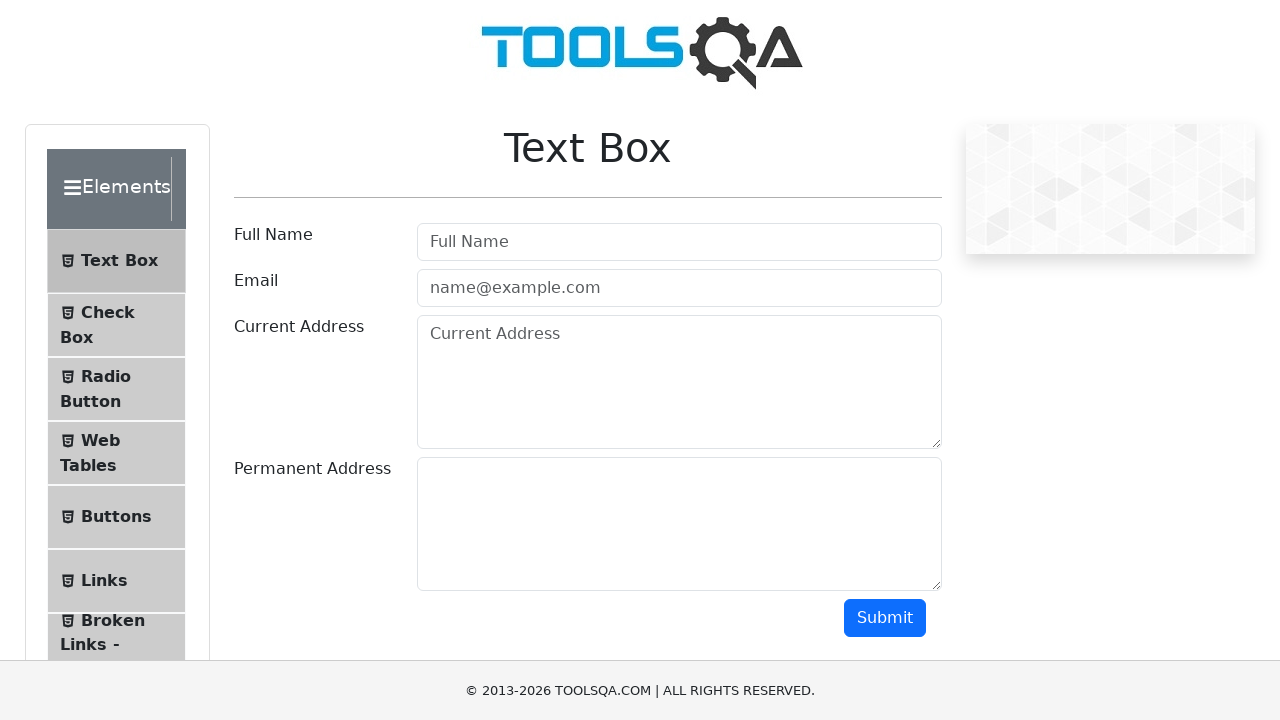

Filled in the full name field with 'Harsh' on #userName
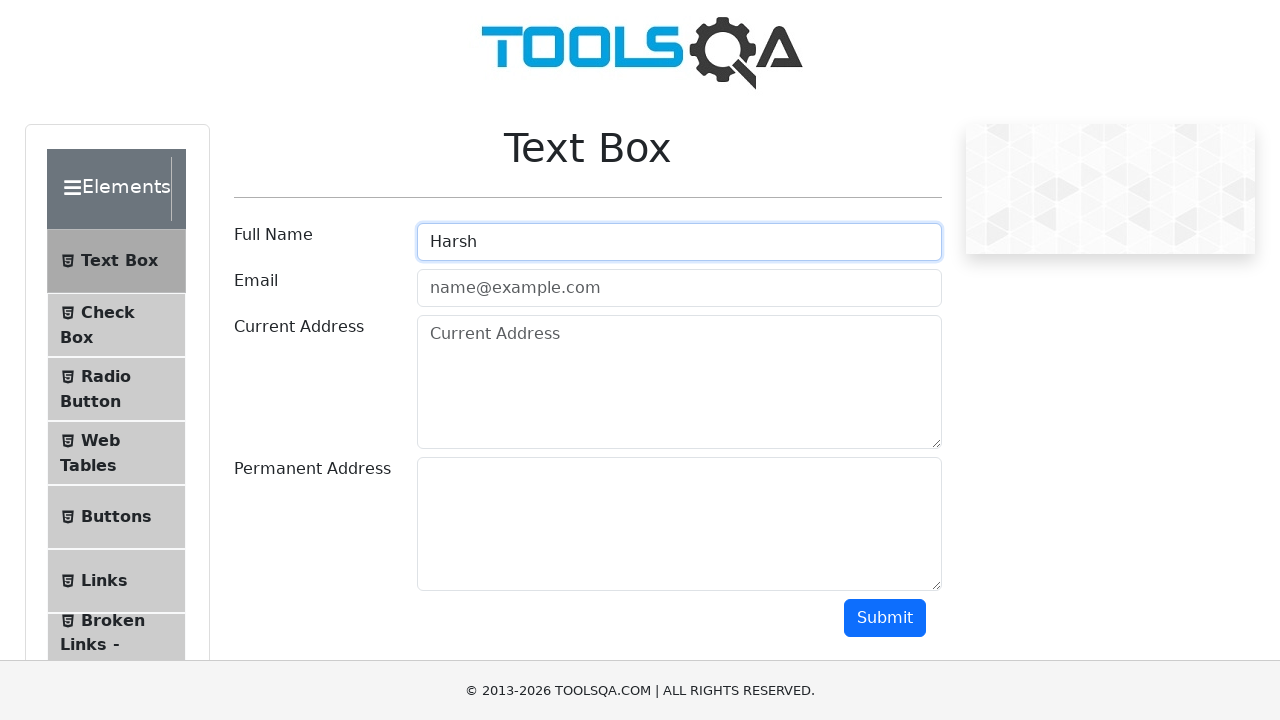

Filled in the email field with 'Aman@gmail.com' on #userEmail
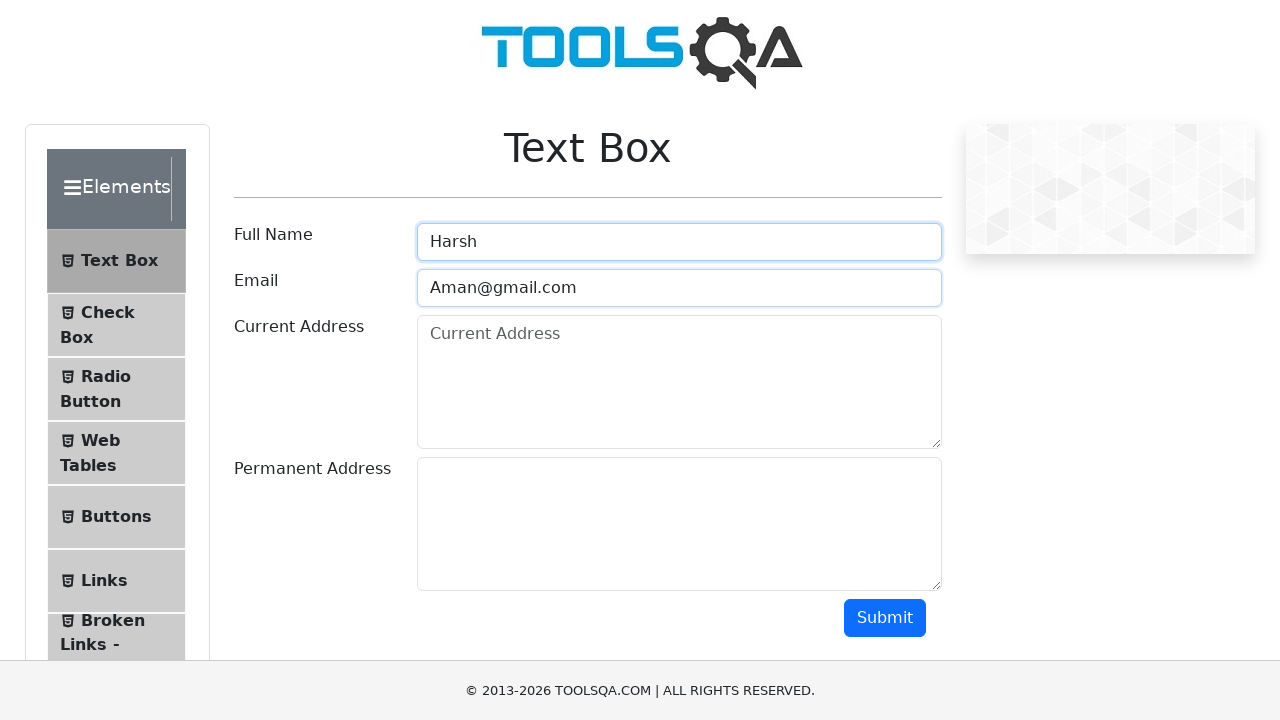

Filled in the current address field with 'Mohali' on #currentAddress
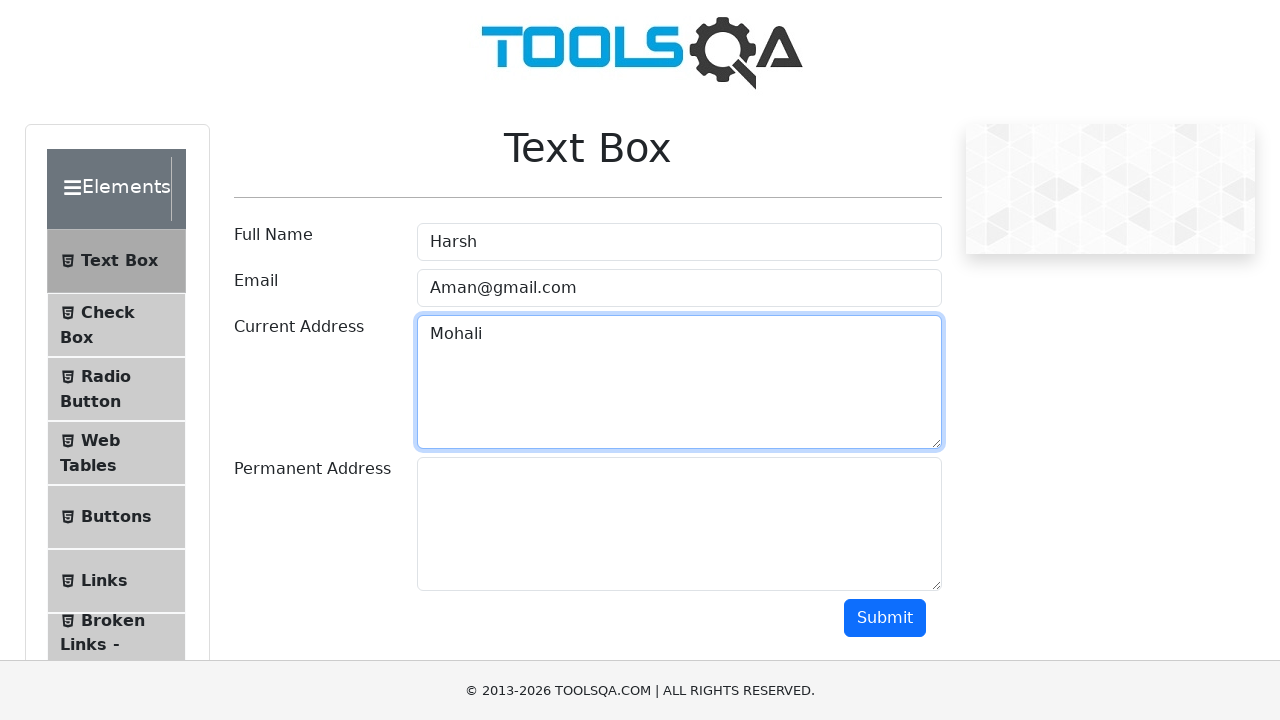

Filled in the permanent address field with 'Phase 9' on #permanentAddress
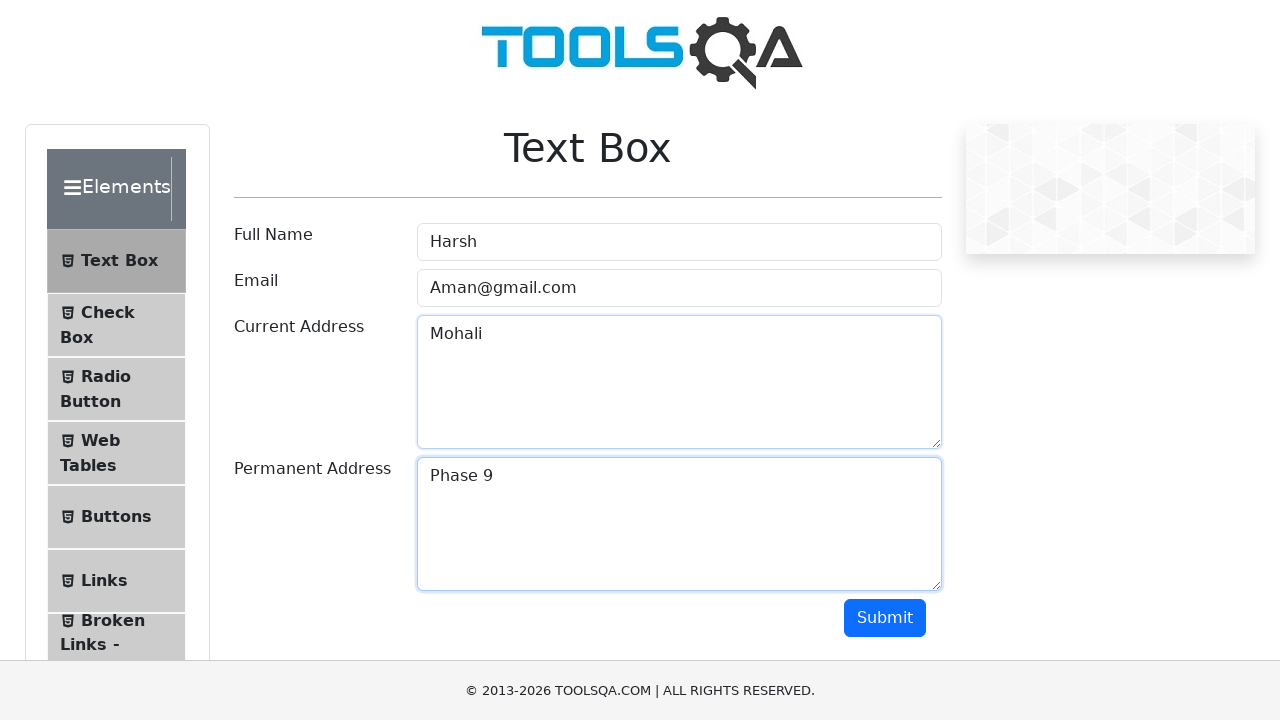

Scrolled down 250 pixels to make submit button visible
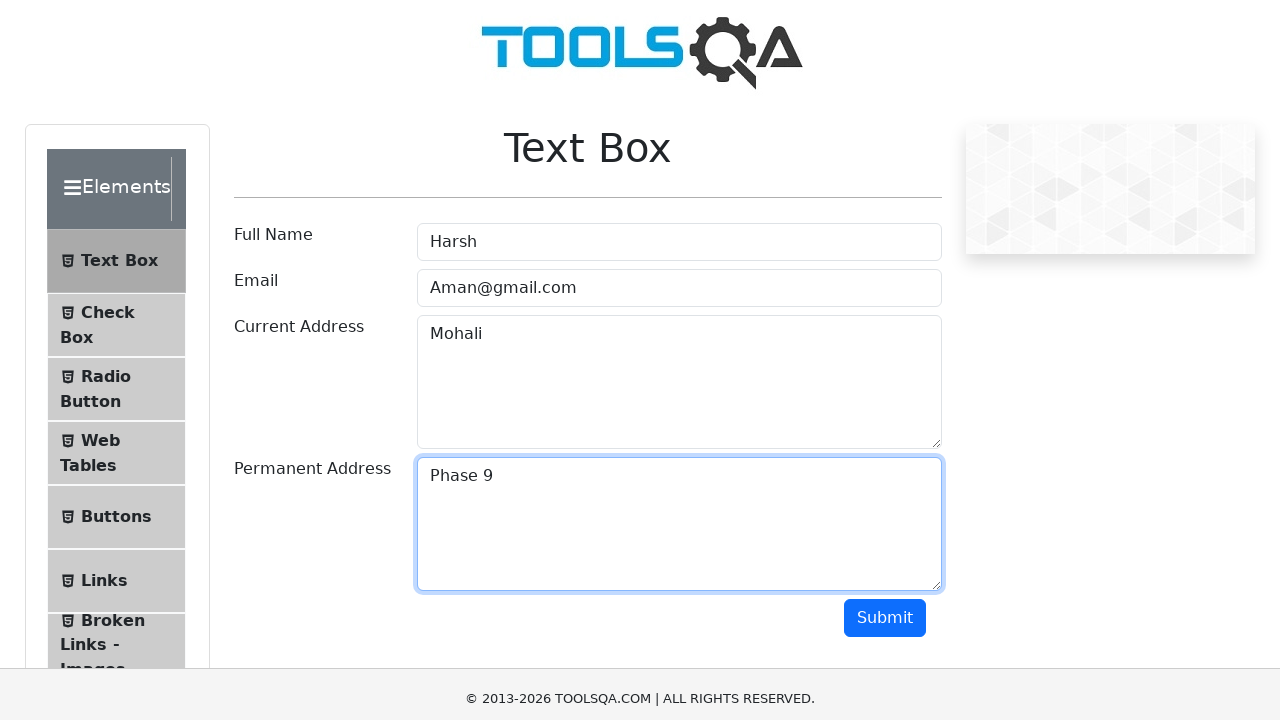

Clicked the submit button to submit the form at (885, 368) on #submit
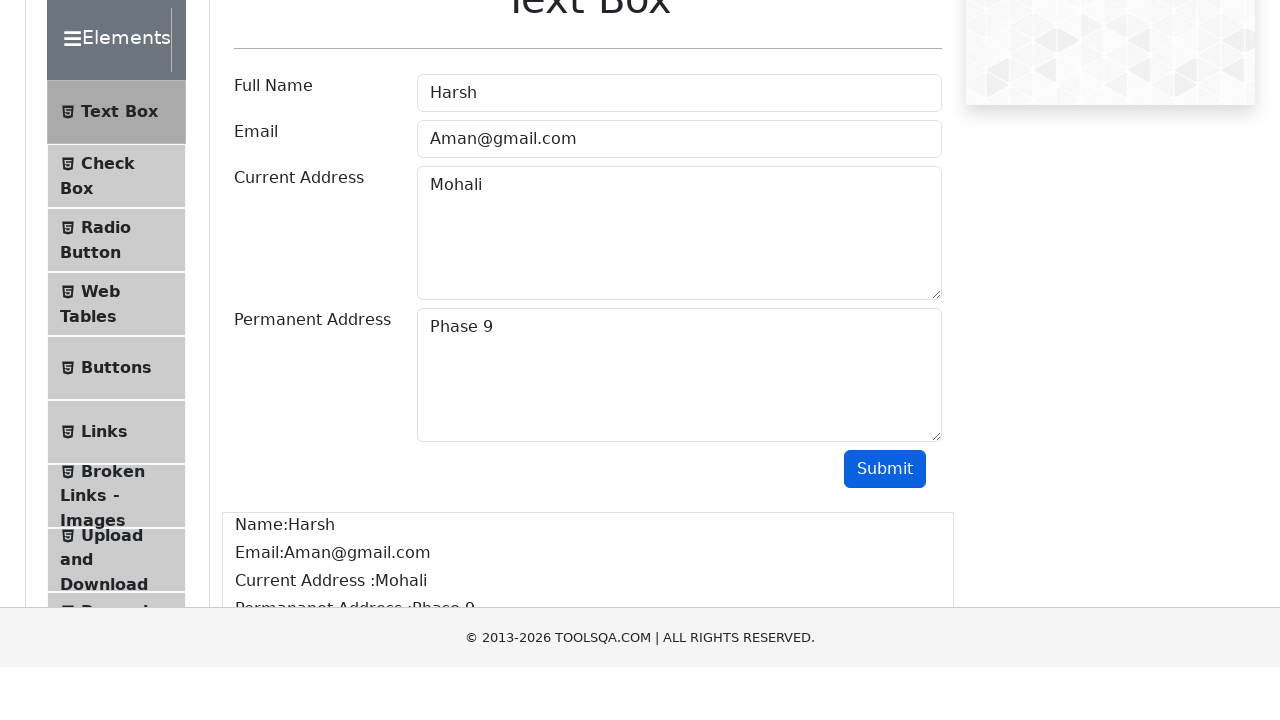

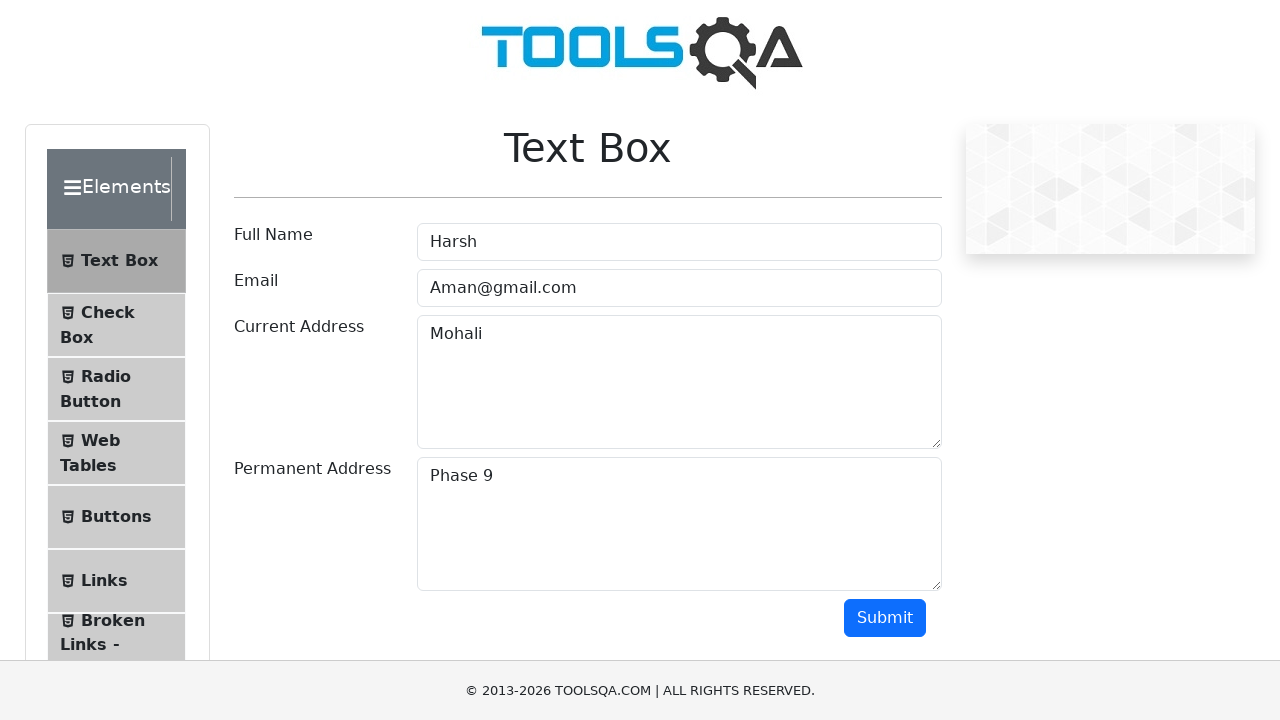